Verifies that the DevFinder web page loads correctly by checking the page title

Starting URL: https://dev-finder-5b30d7.netlify.app/

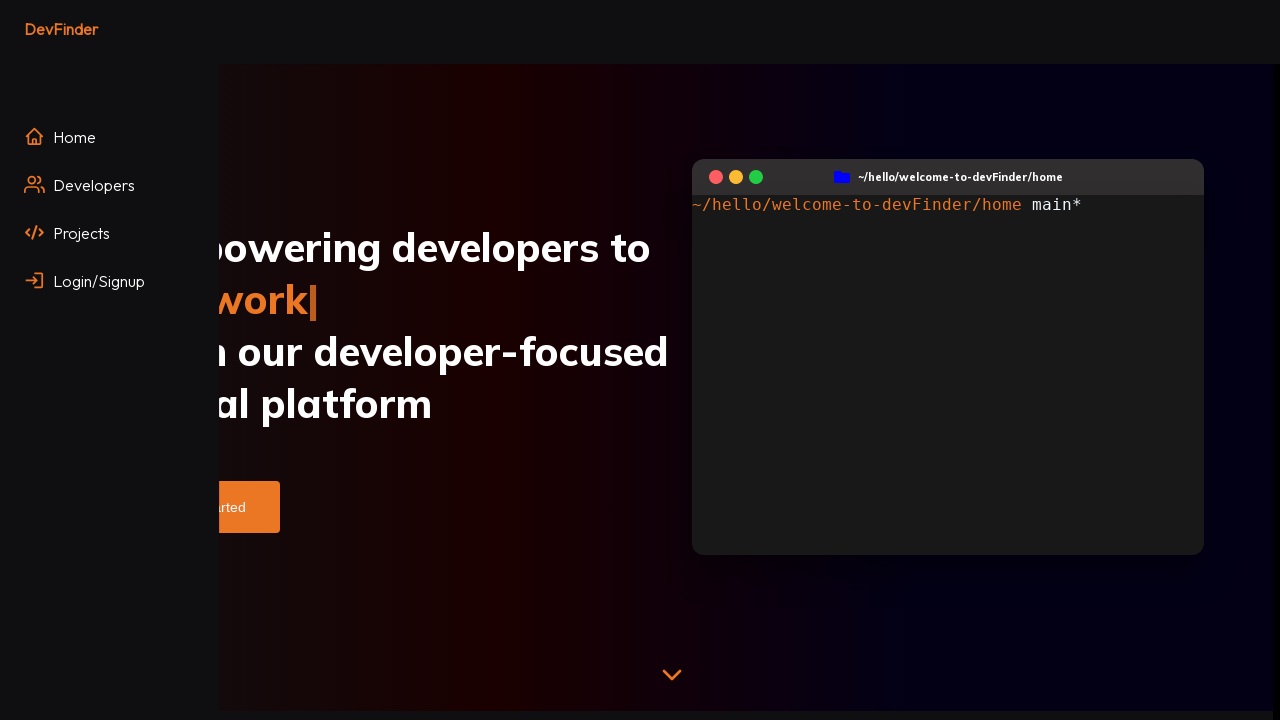

Waited for page to reach domcontentloaded state
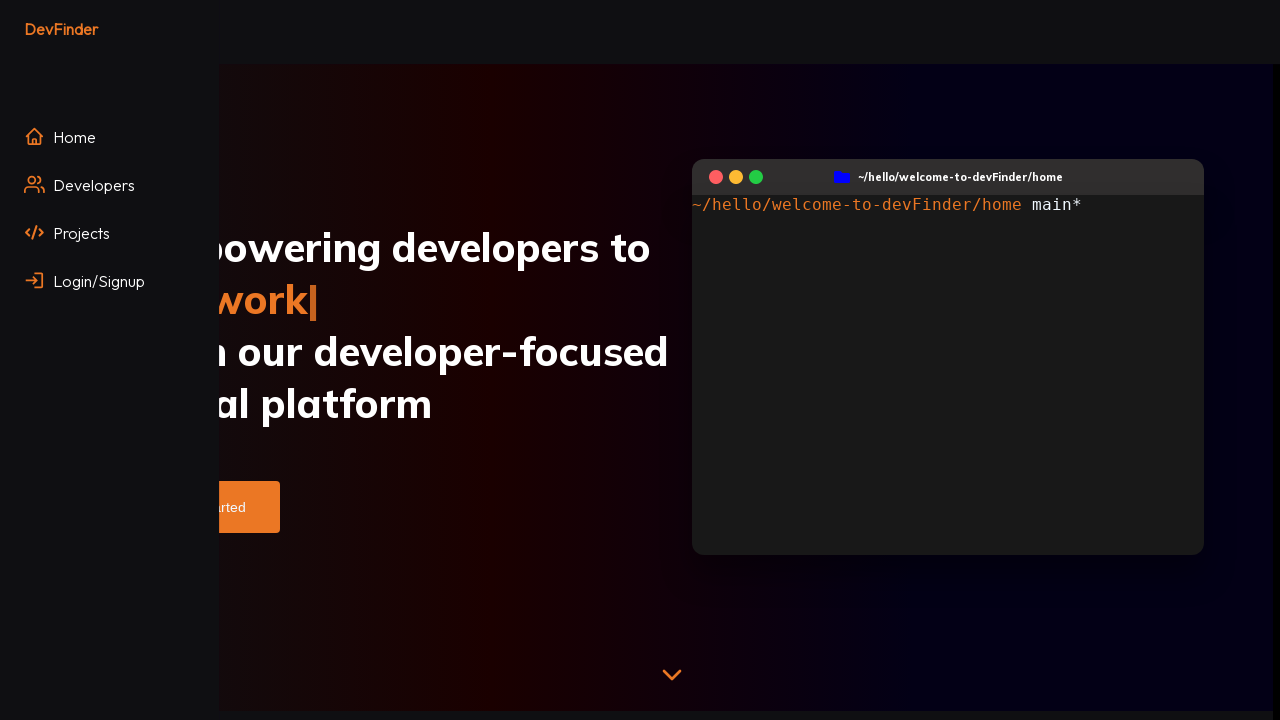

Retrieved page title
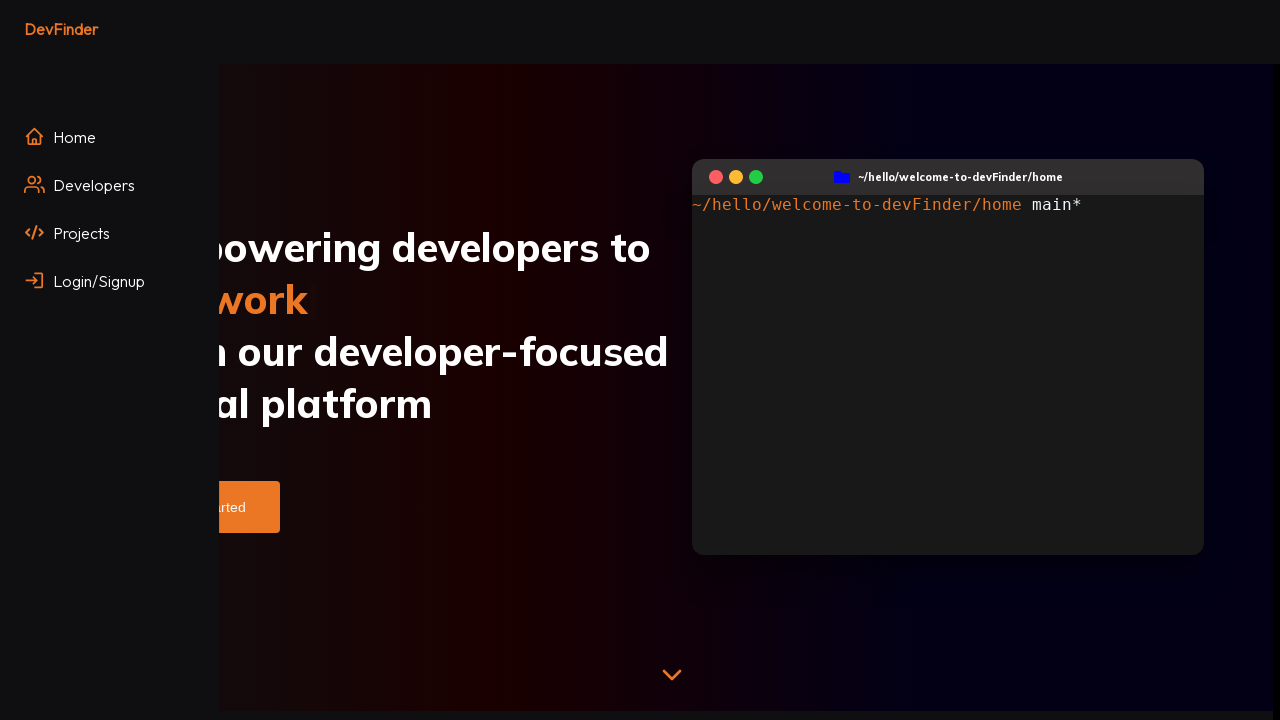

Verified page title is 'DevFinder'
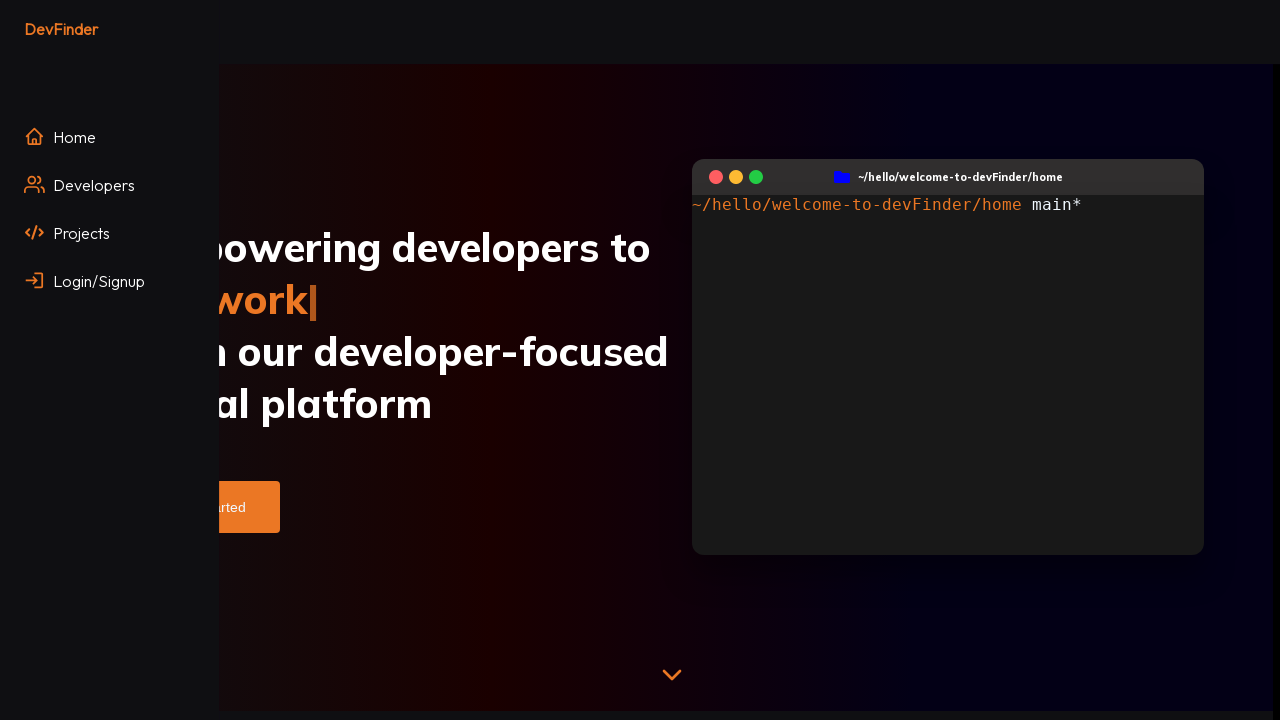

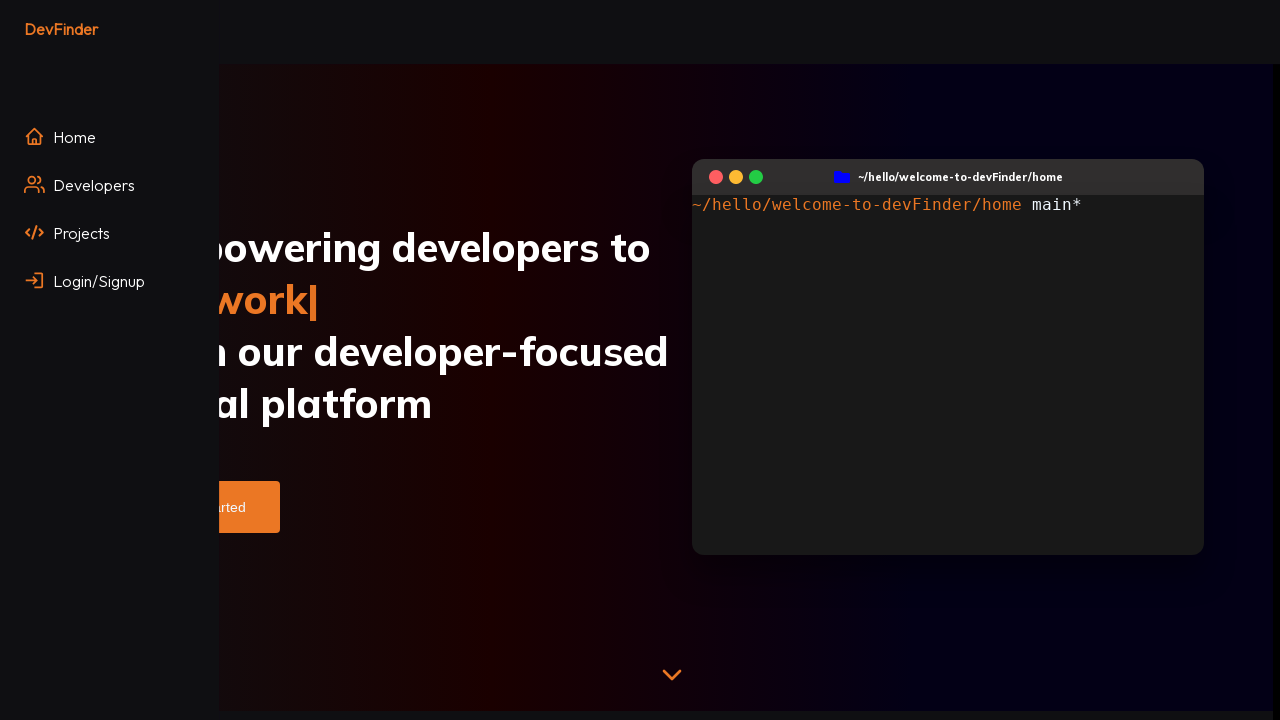